Tests radio button interaction by iterating through a group of radio buttons and clicking the one with value "Cheese"

Starting URL: http://www.echoecho.com/htmlforms10.htm

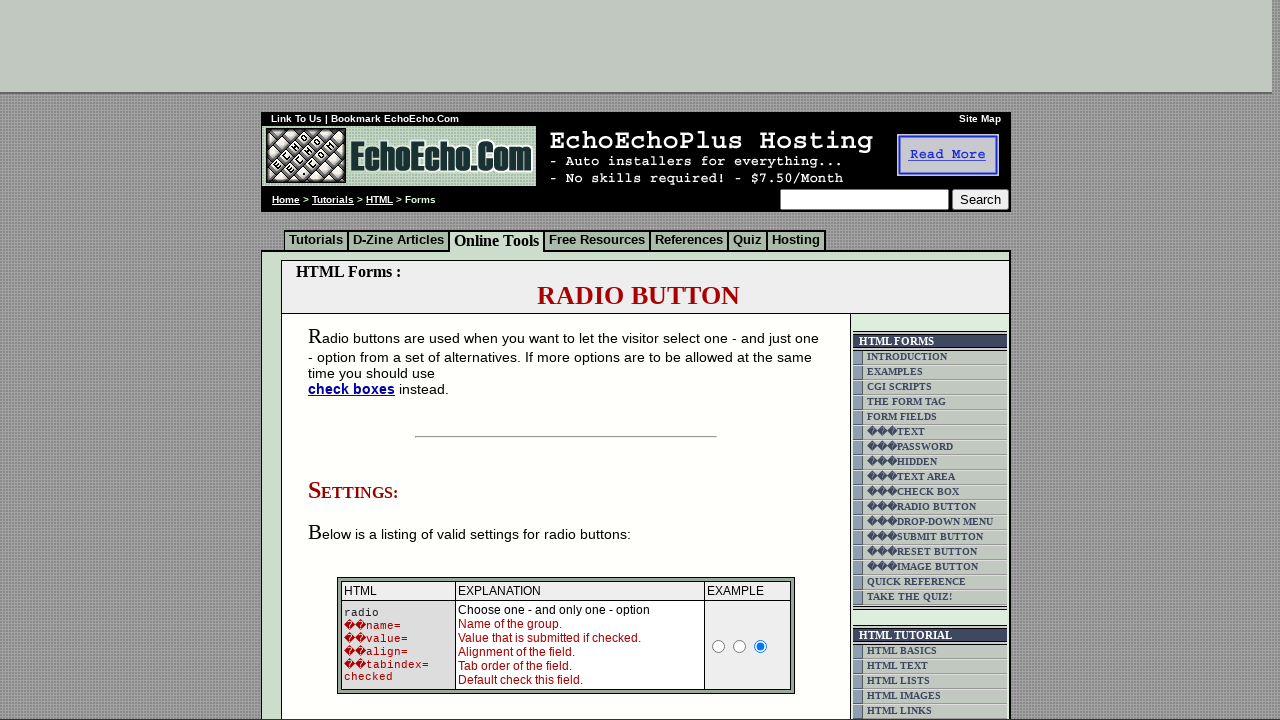

Waited for radio button group 'group1' to be present
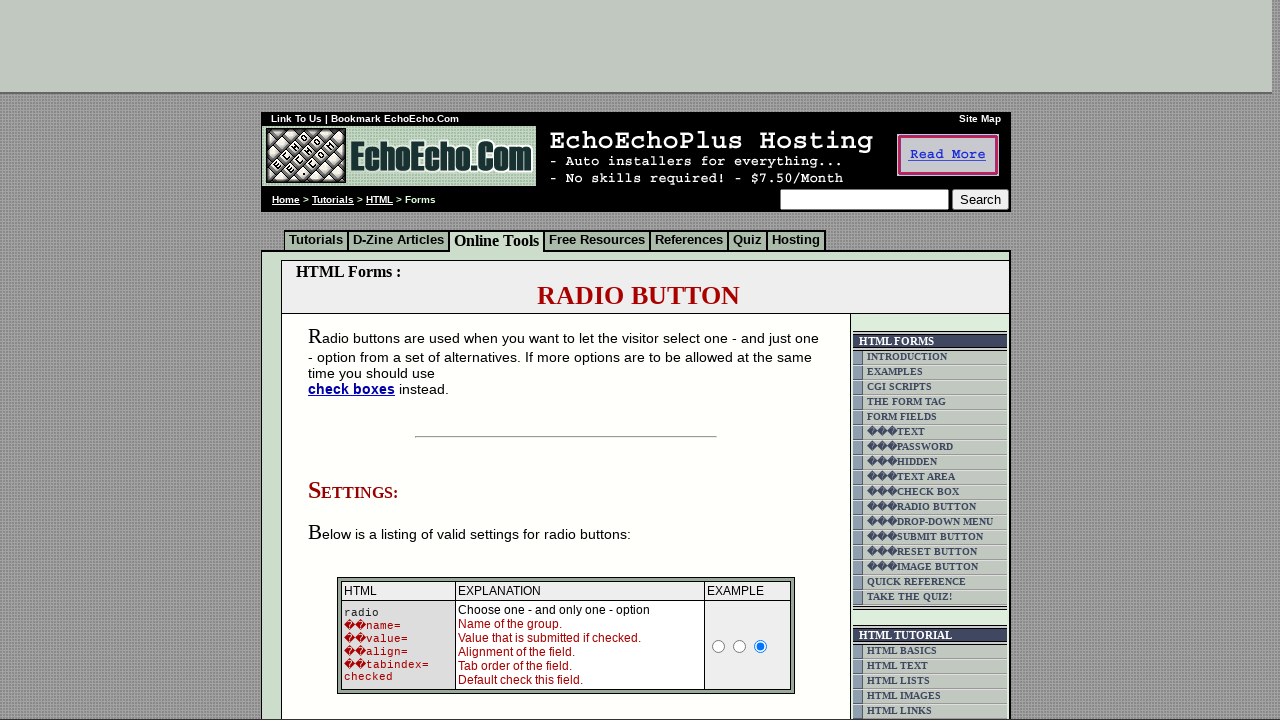

Located all radio buttons in group1
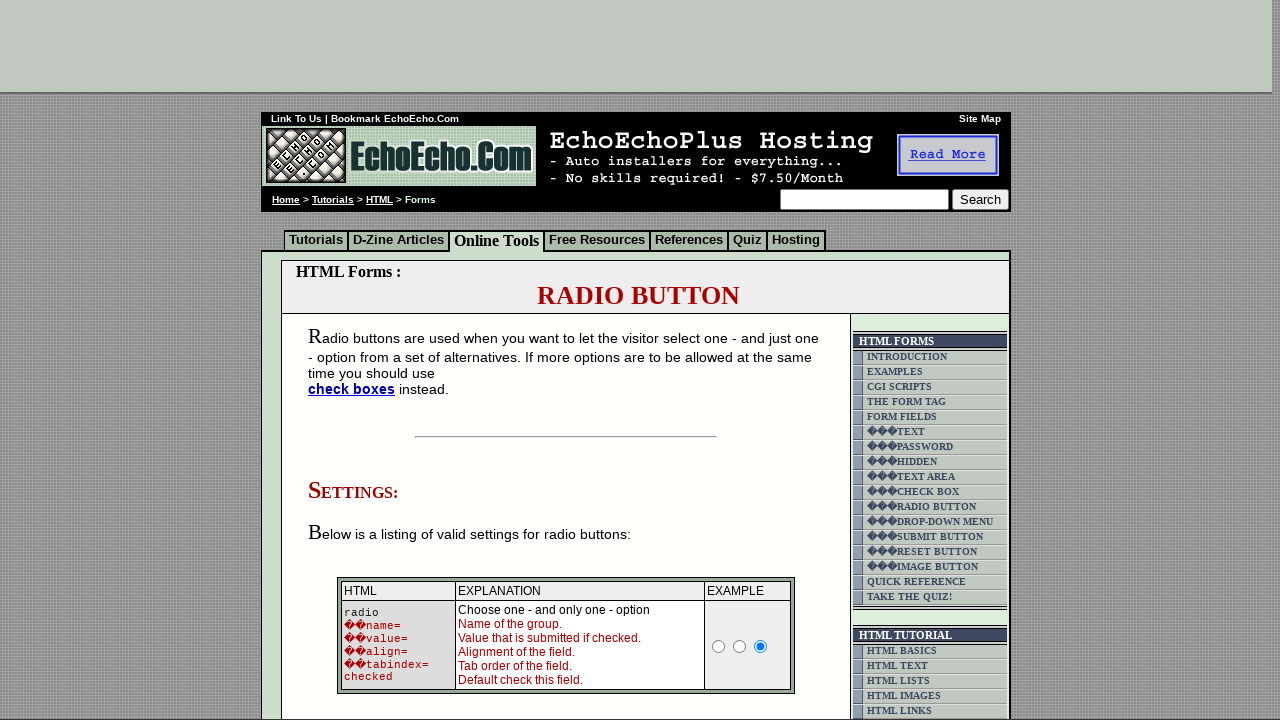

Found 3 radio buttons in the group
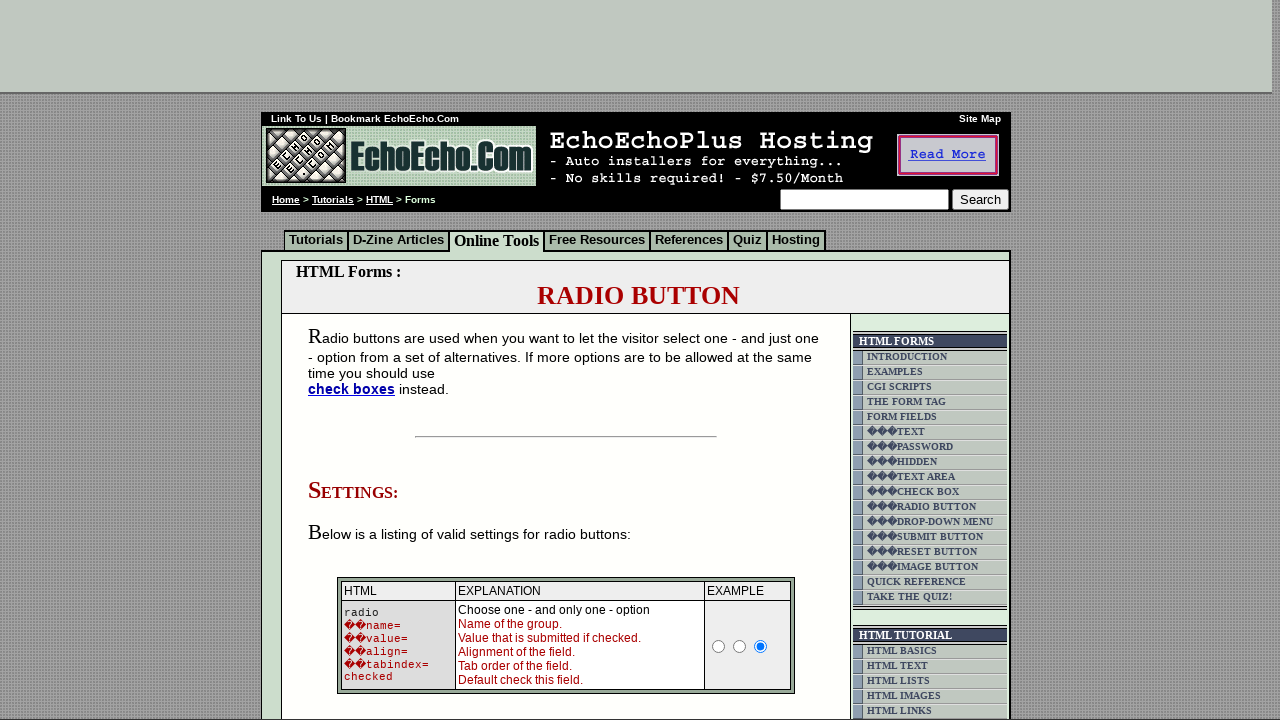

Retrieved value 'Milk' from radio button 1
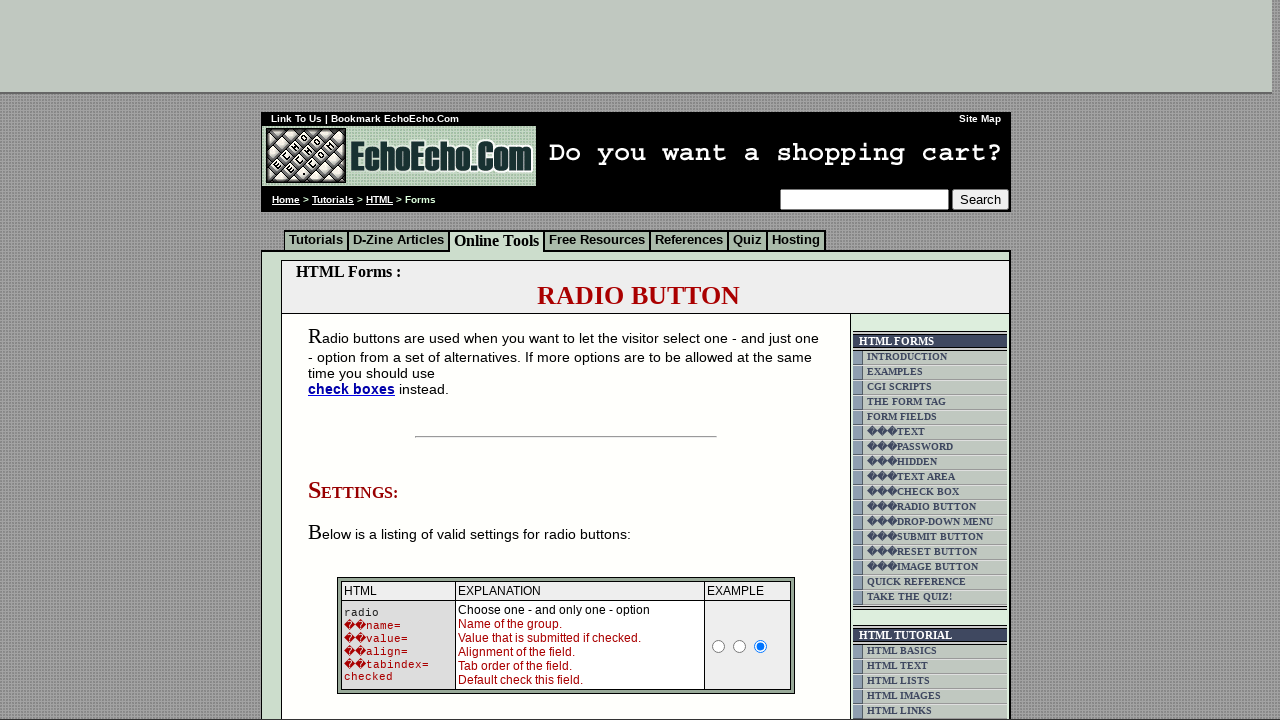

Retrieved value 'Butter' from radio button 2
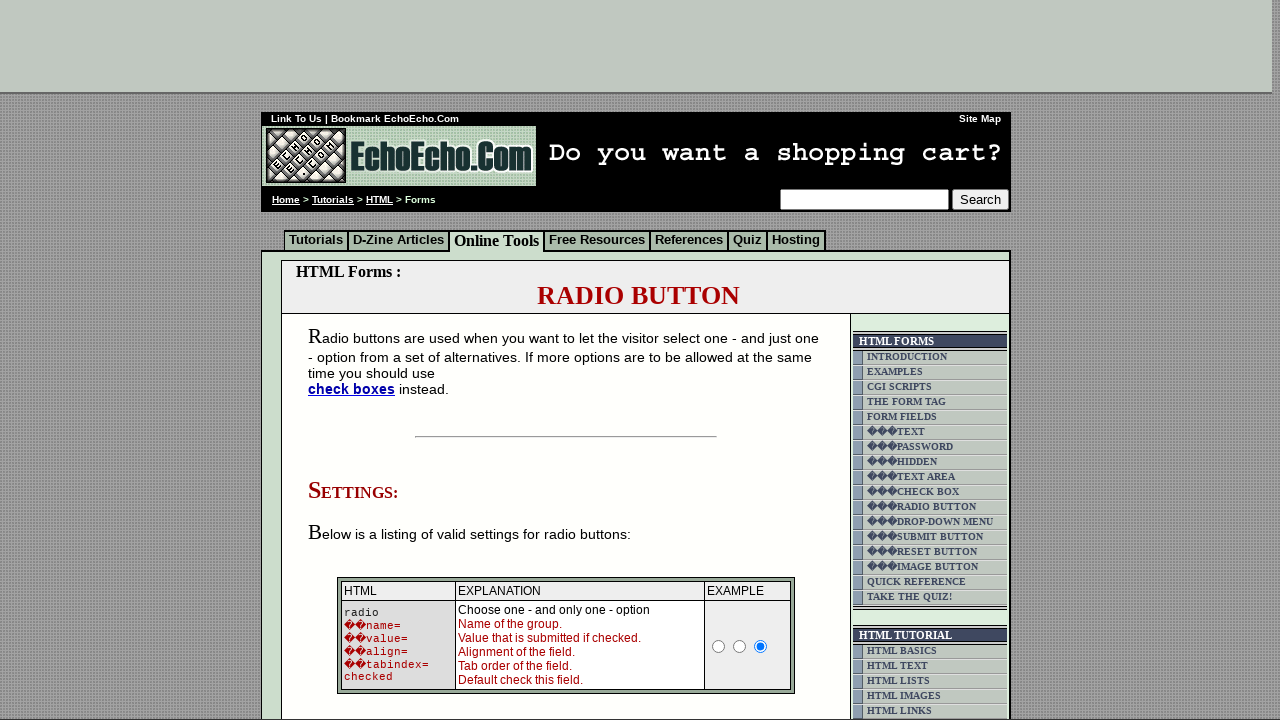

Retrieved value 'Cheese' from radio button 3
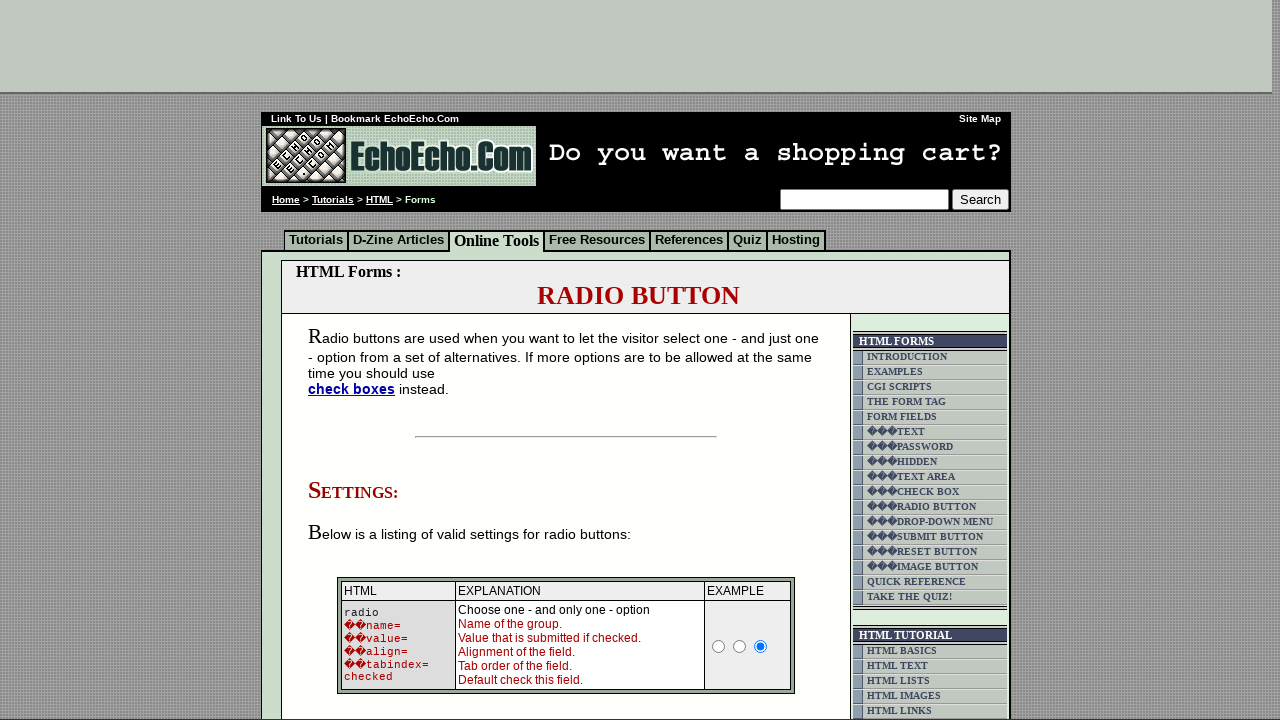

Clicked radio button with value 'Cheese' at (356, 360) on input[name='group1'] >> nth=2
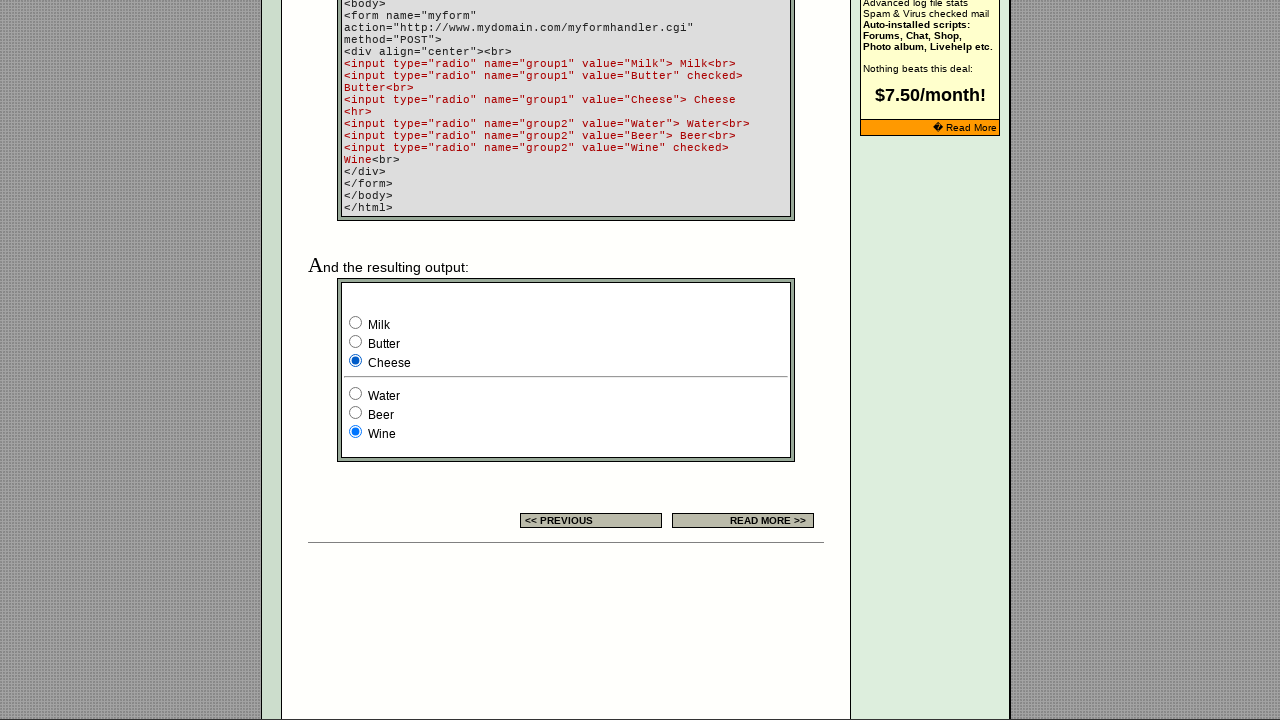

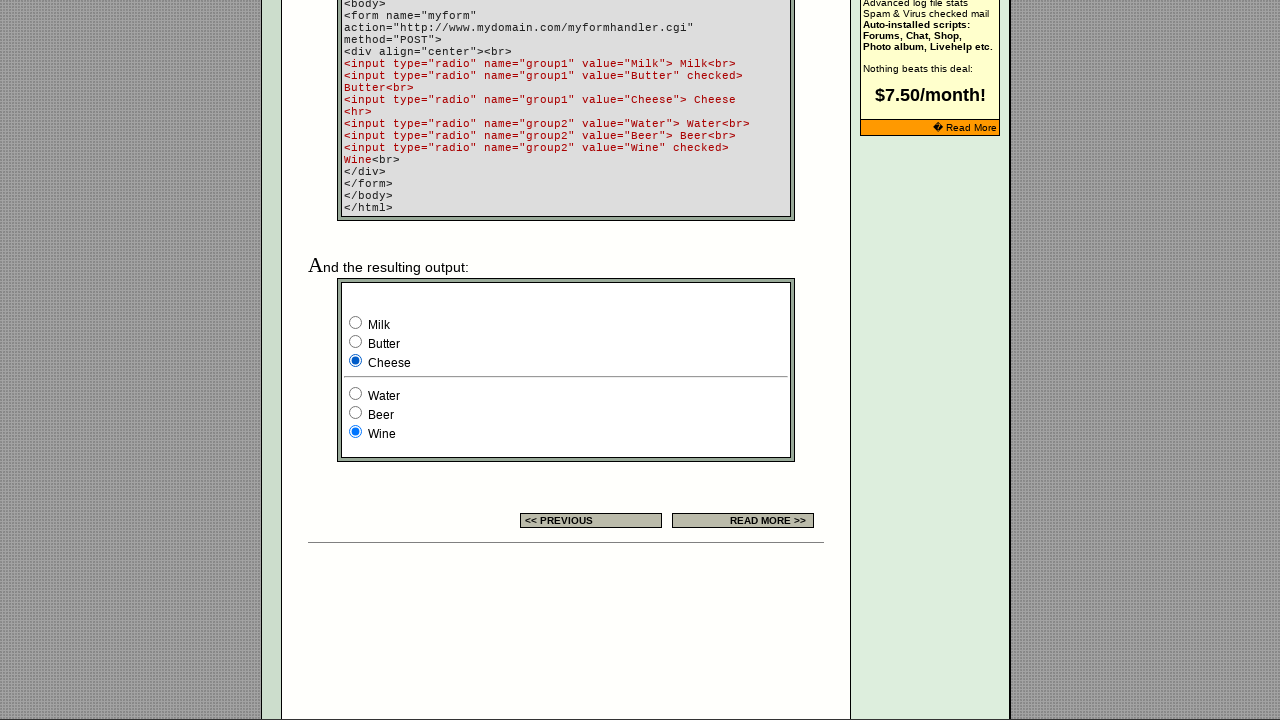